Tests input field functionality by entering a number, clearing the field, and entering a different number to verify basic input operations work correctly.

Starting URL: http://the-internet.herokuapp.com/inputs

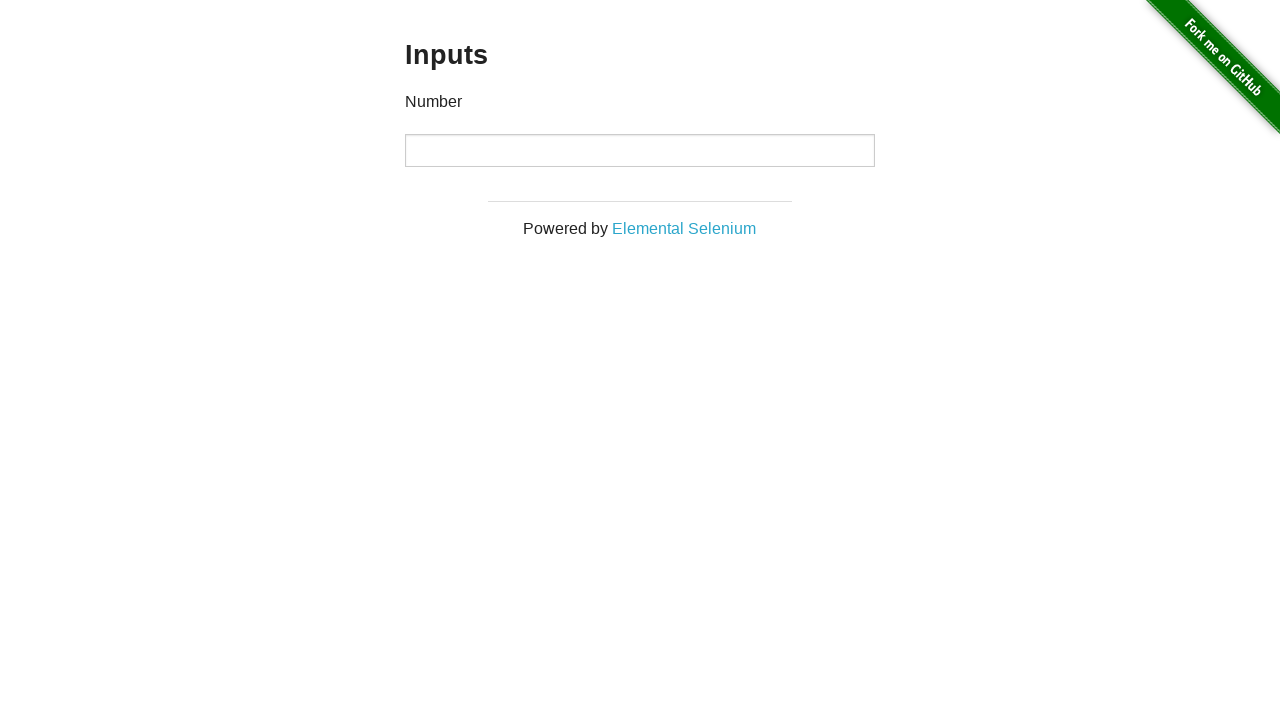

Waited for input field to be visible
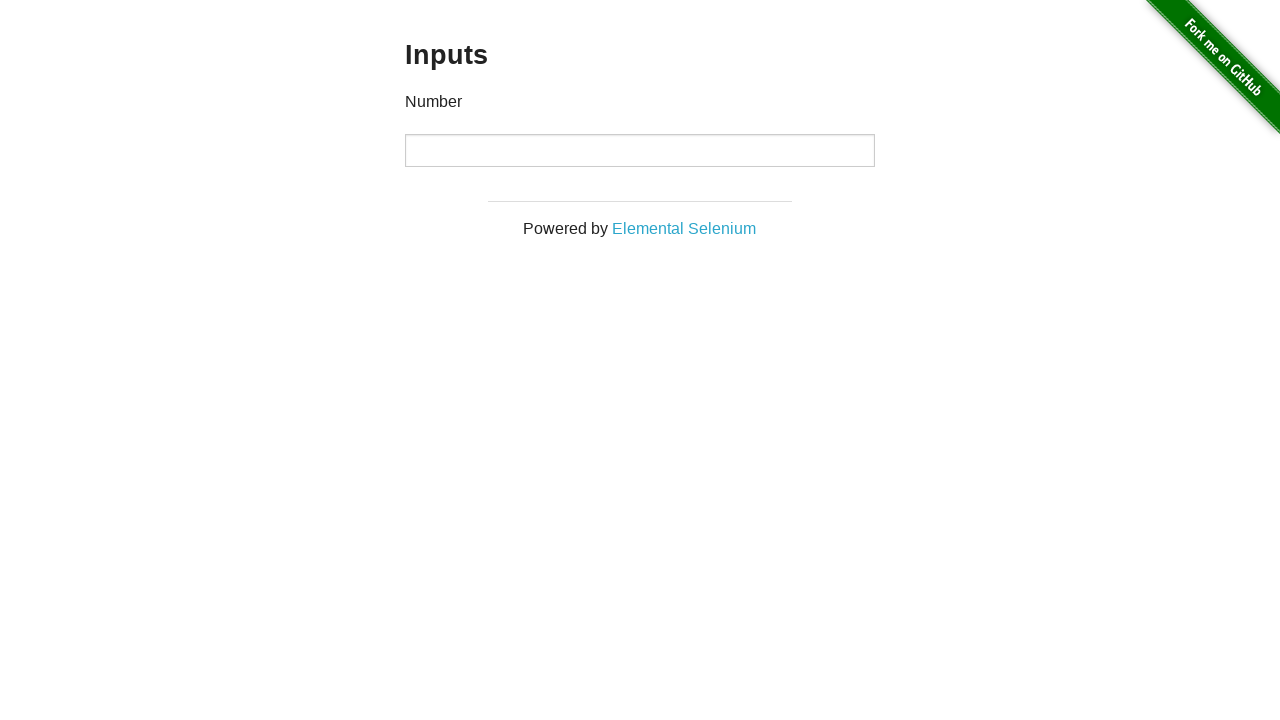

Entered 1000 in the input field on input
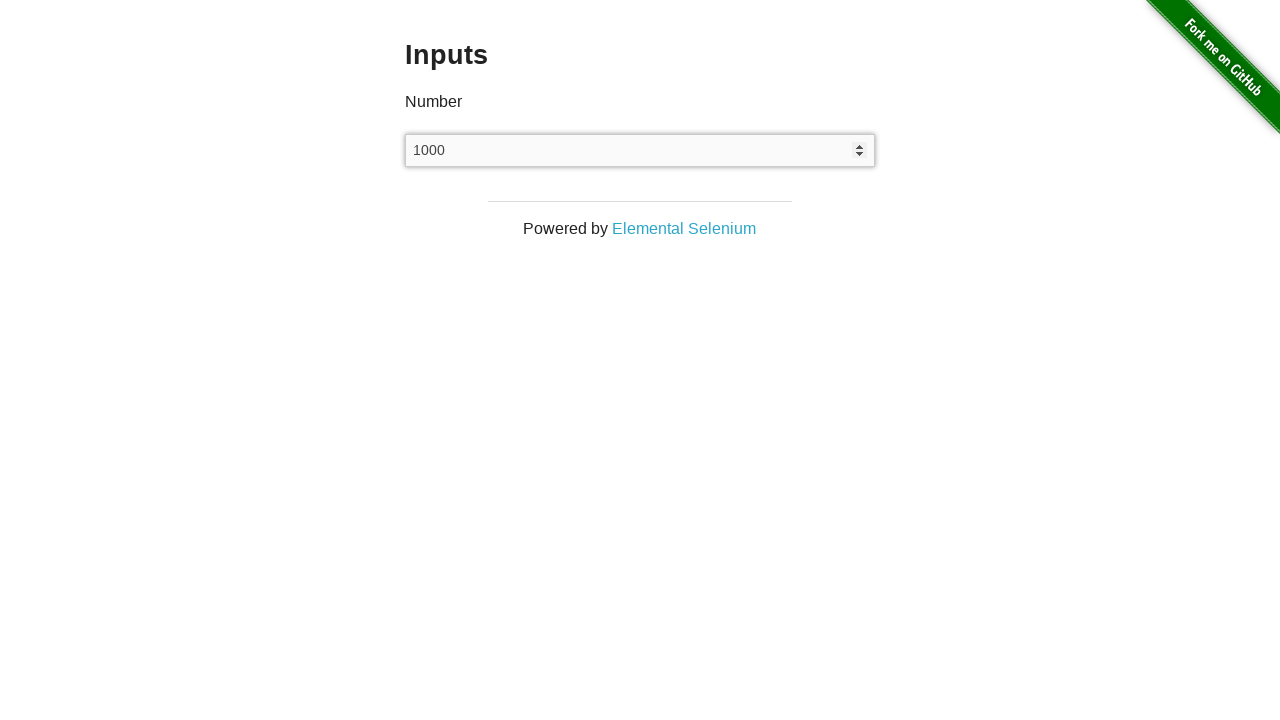

Cleared the input field on input
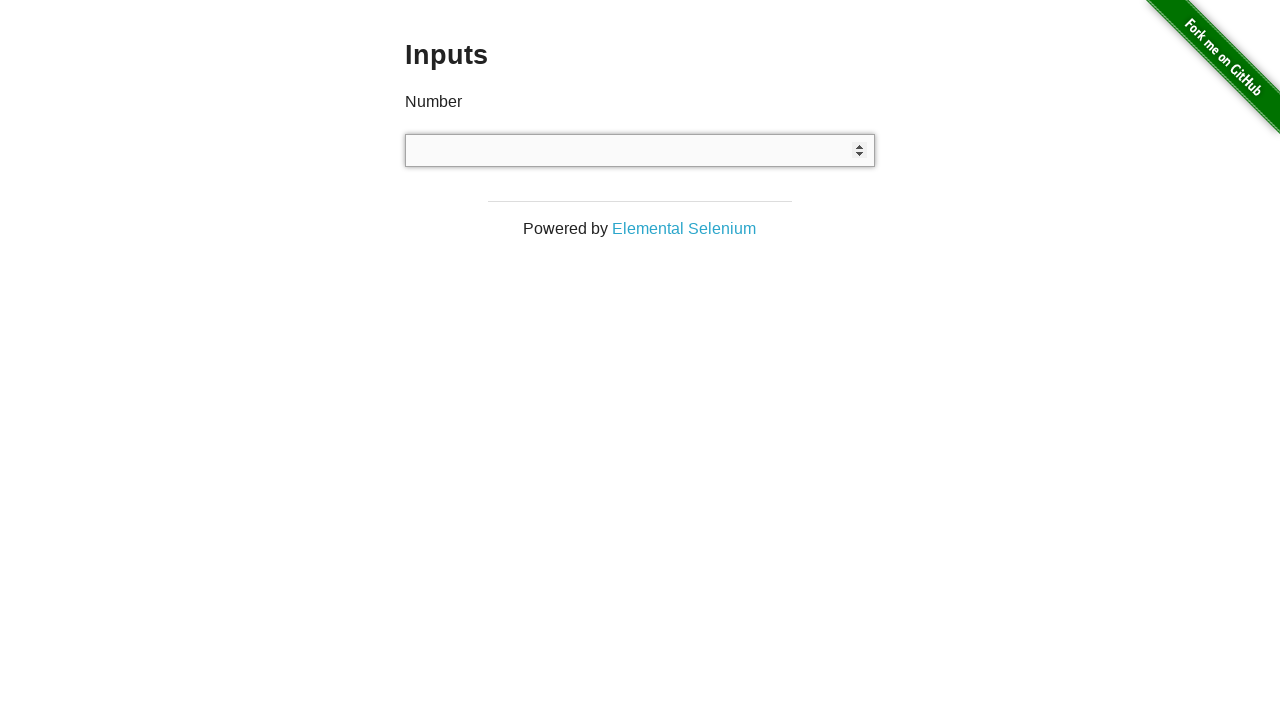

Entered 999 in the input field on input
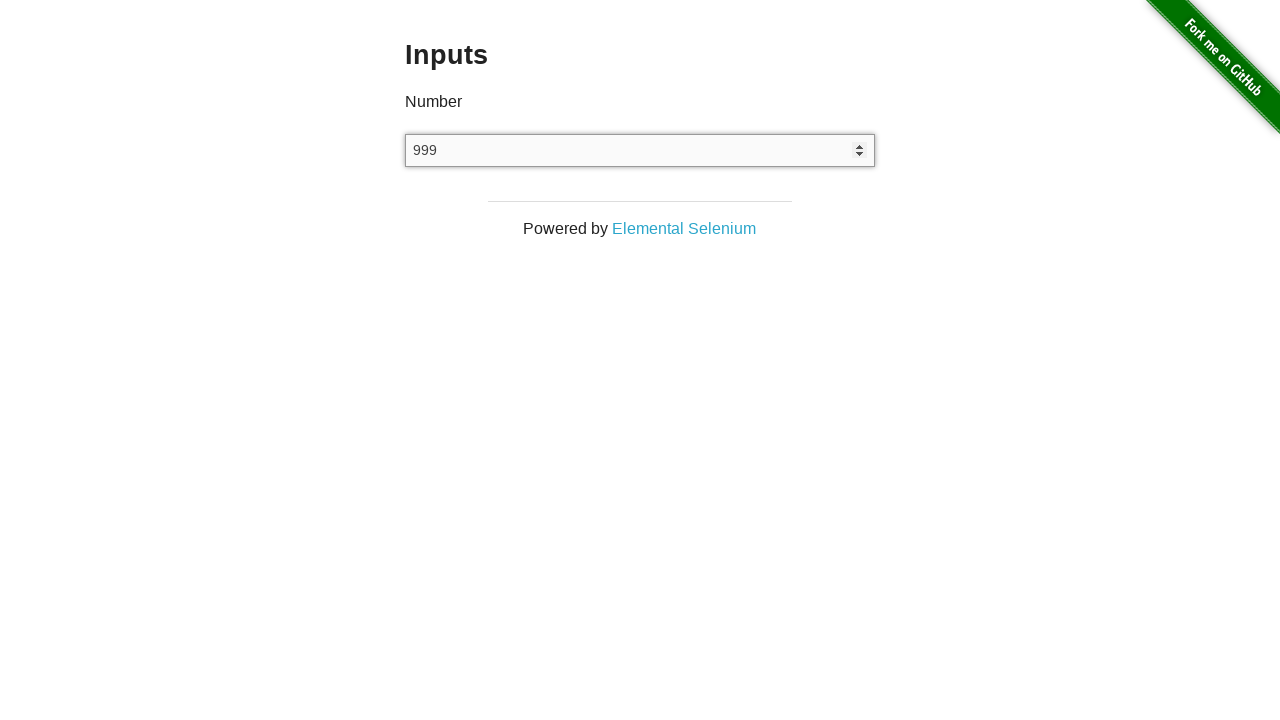

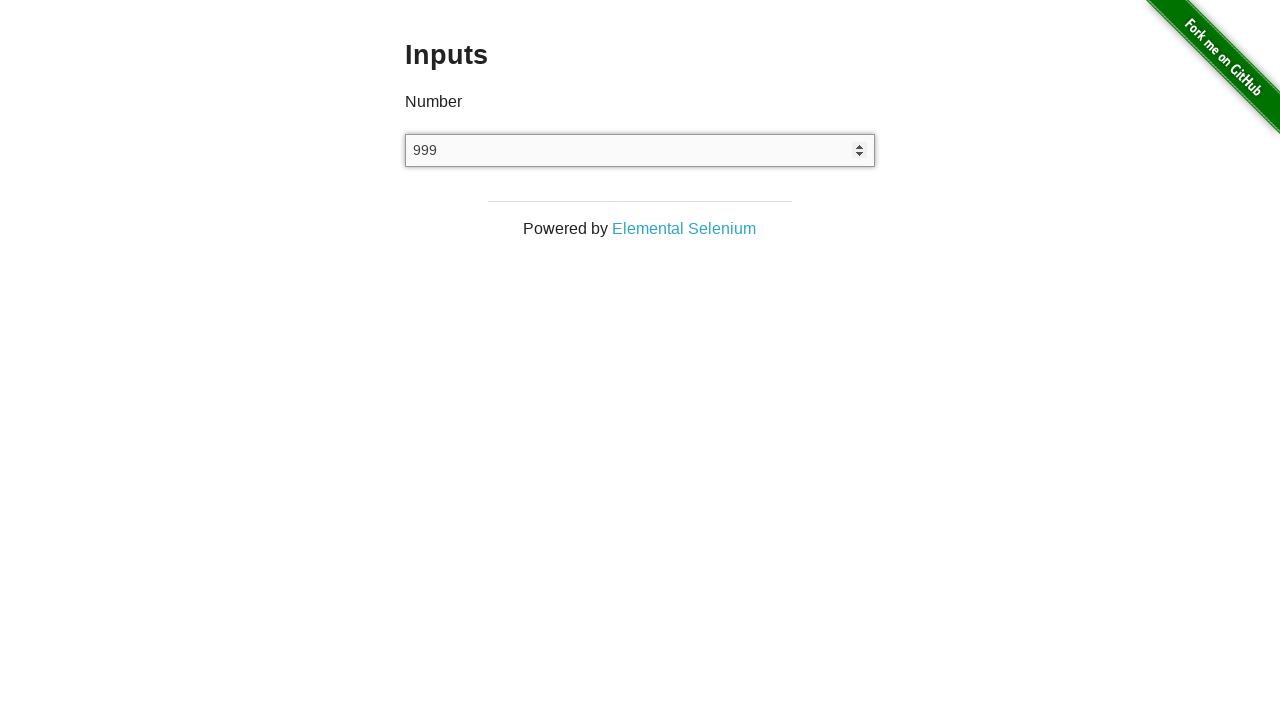